Tests menu navigation by hovering through different menu items in sequence and navigating away and back

Starting URL: https://demoqa.com/menu

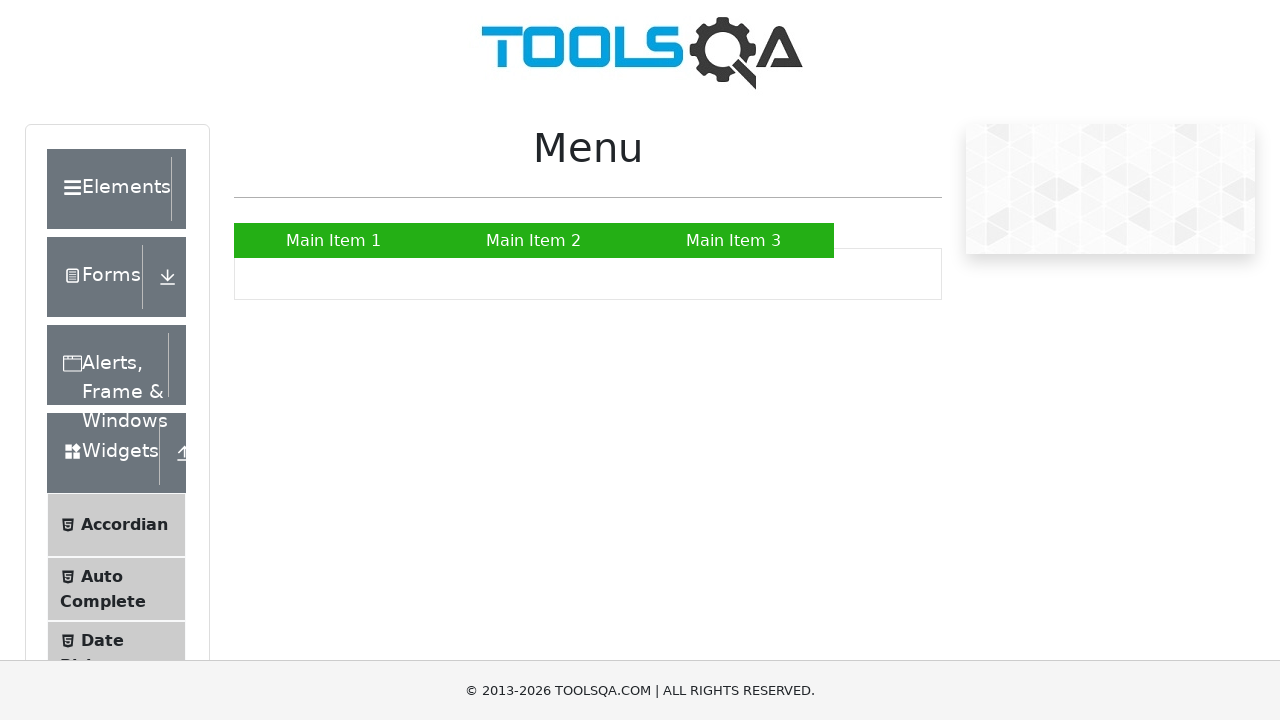

Retrieved all main menu items from navigation
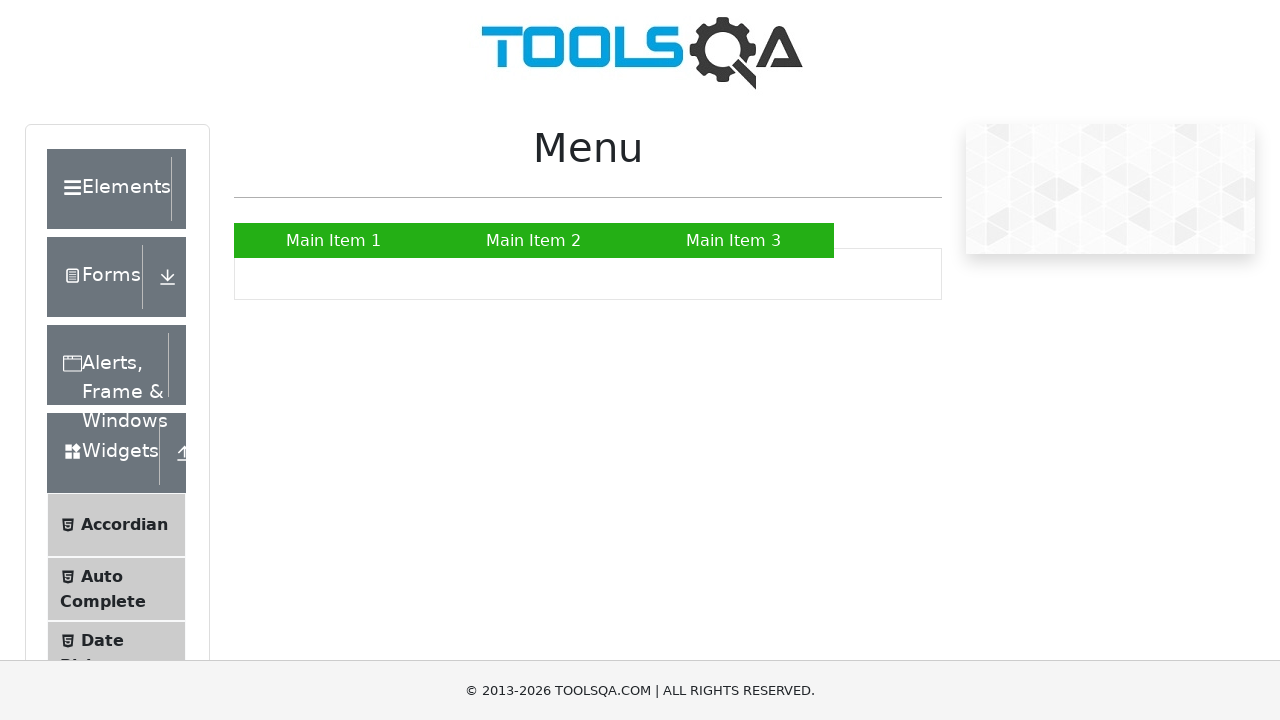

Hovered over first main menu item at (334, 240) on #nav > li > a >> nth=0
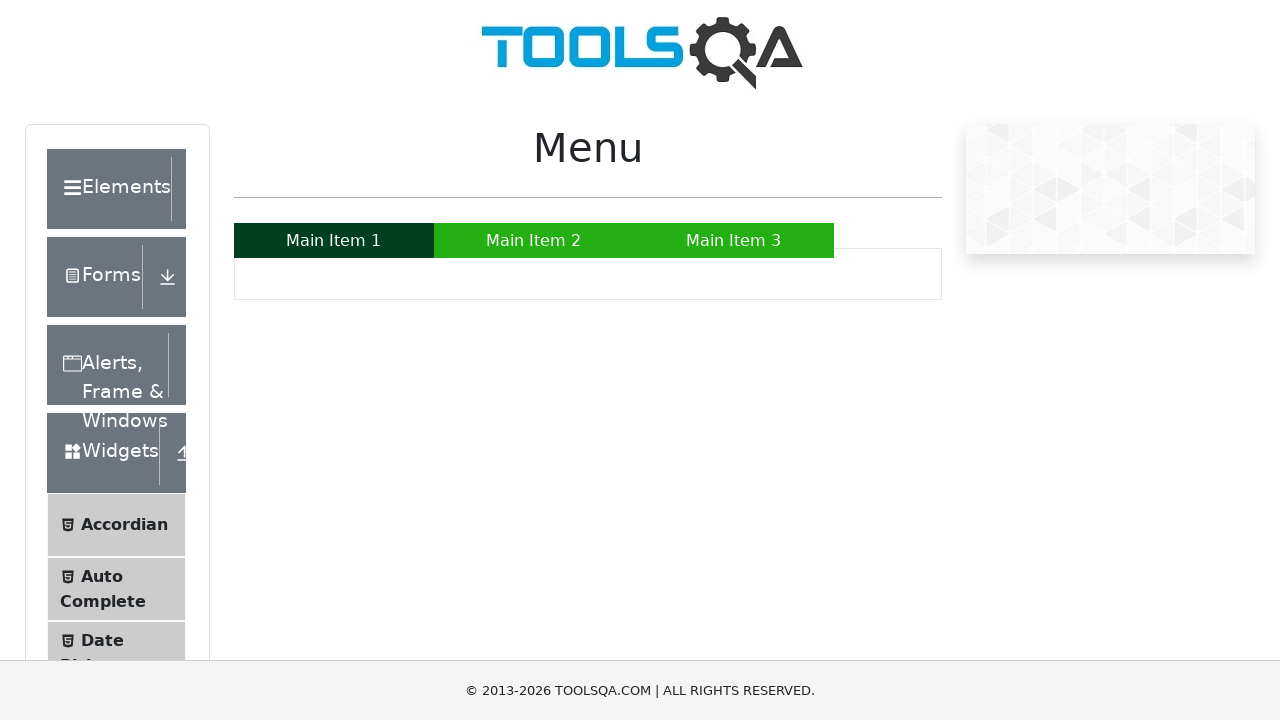

Waited 500ms for first menu item hover effect
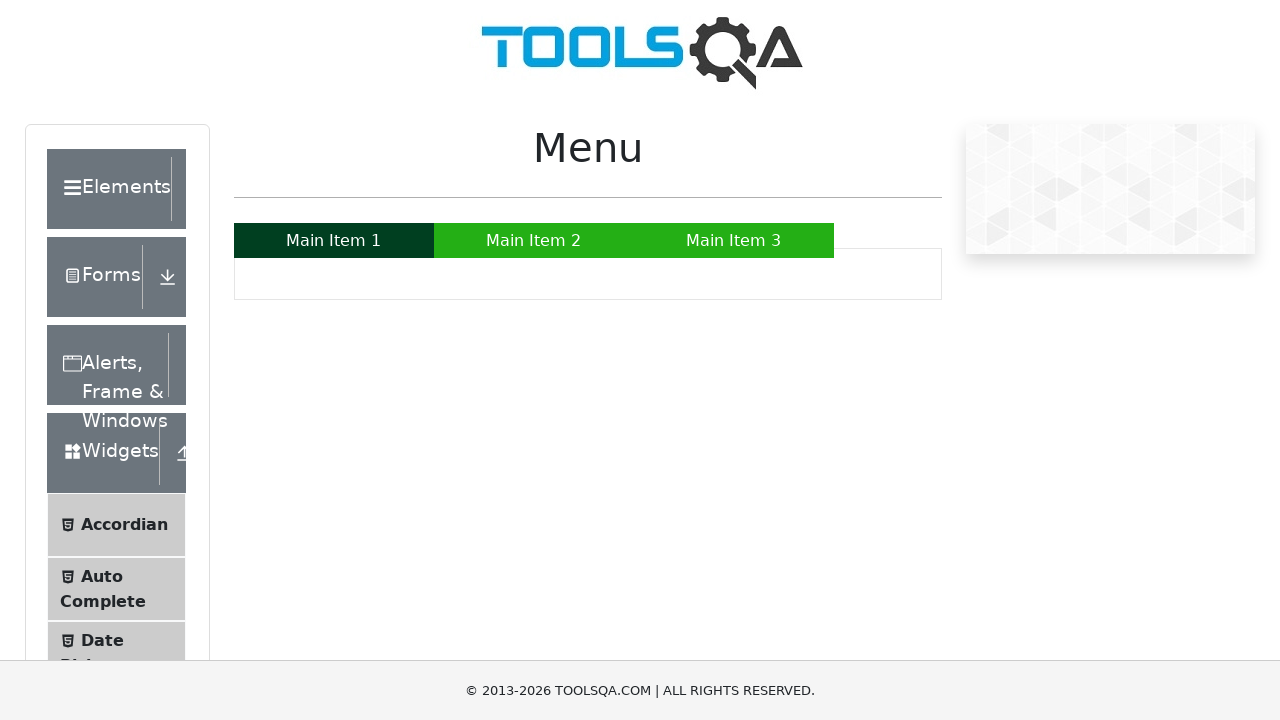

Hovered over second main menu item at (534, 240) on #nav > li > a >> nth=1
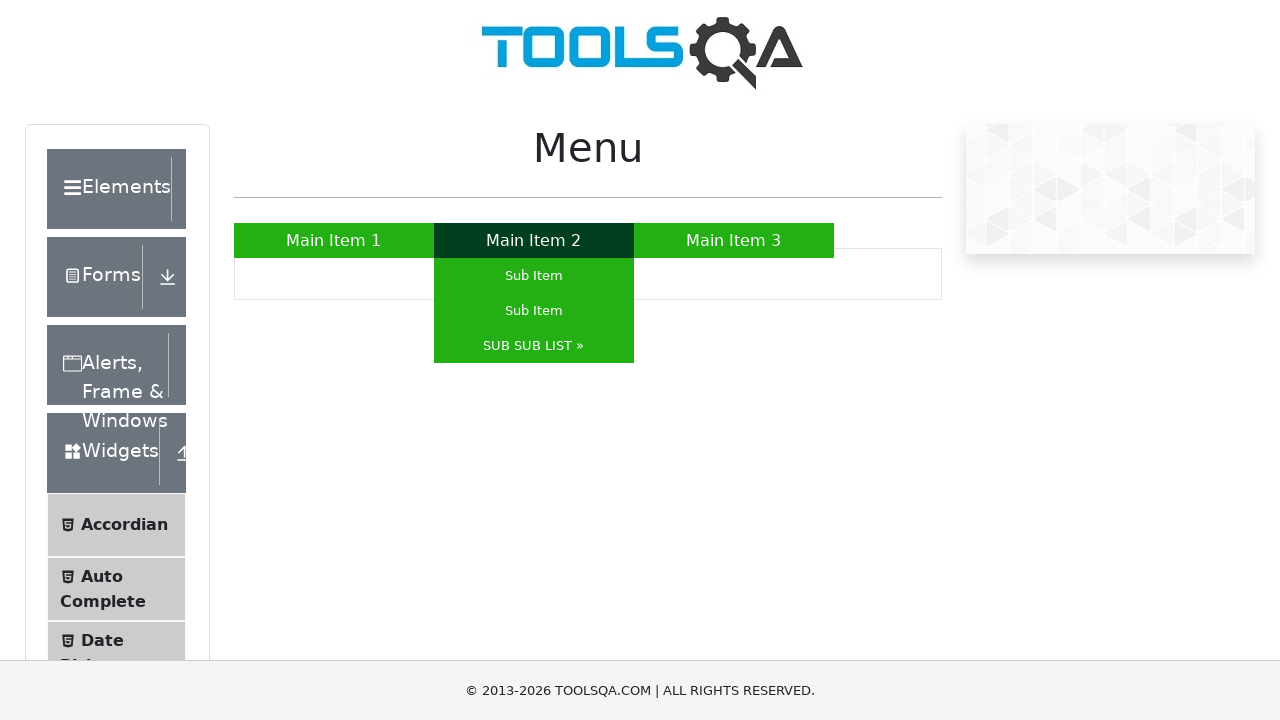

Waited 1000ms for second menu item to display submenu
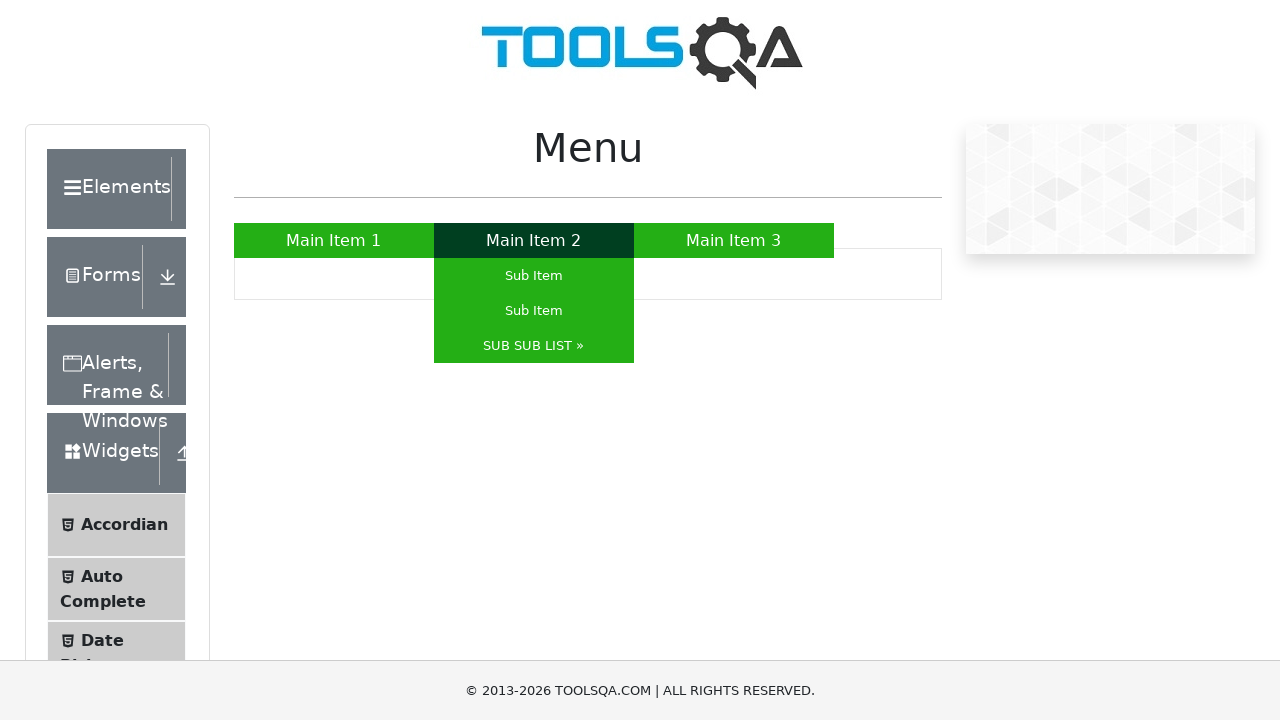

Retrieved all submenu items
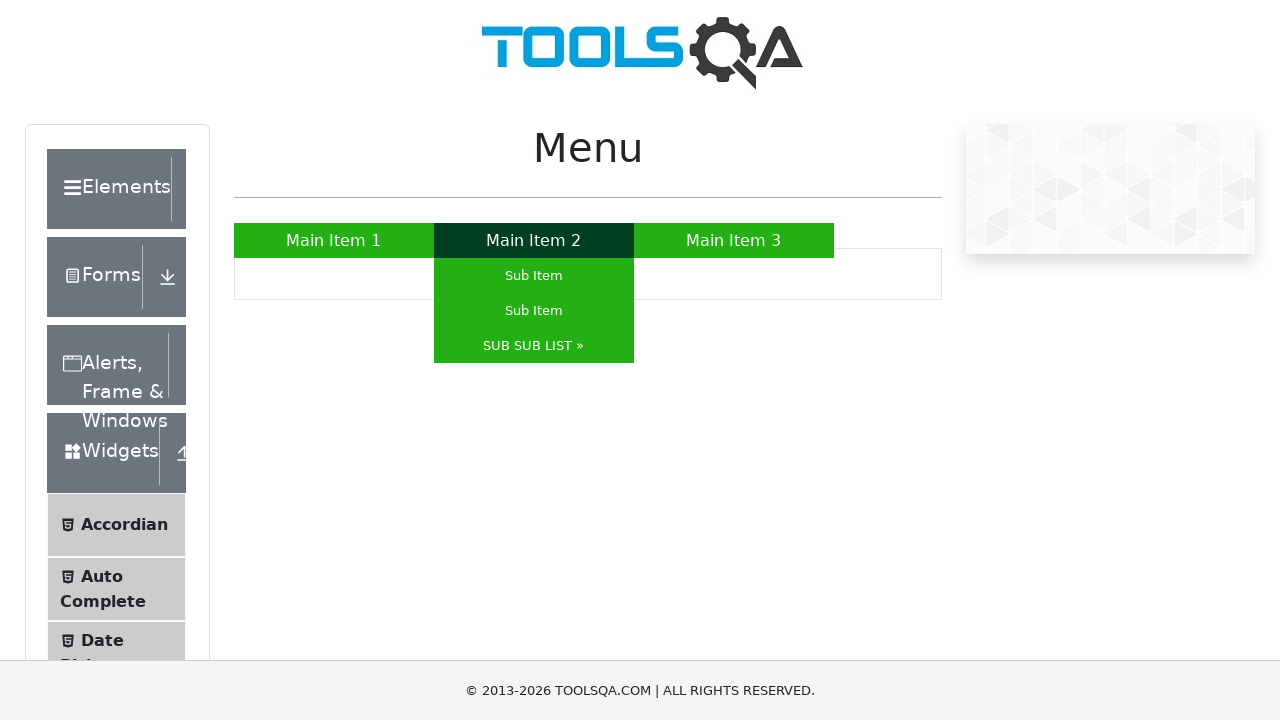

Hovered over first visible submenu item at (534, 276) on #nav li ul li a >> nth=0
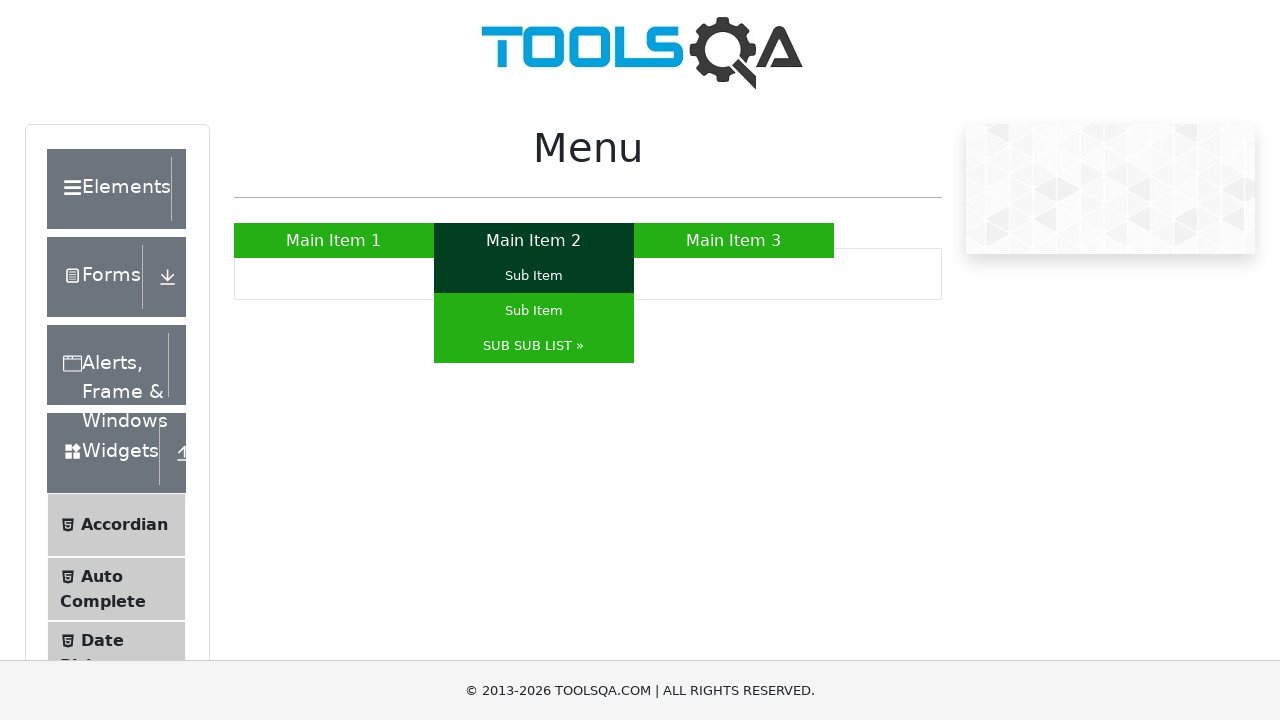

Waited 500ms for submenu item hover effect
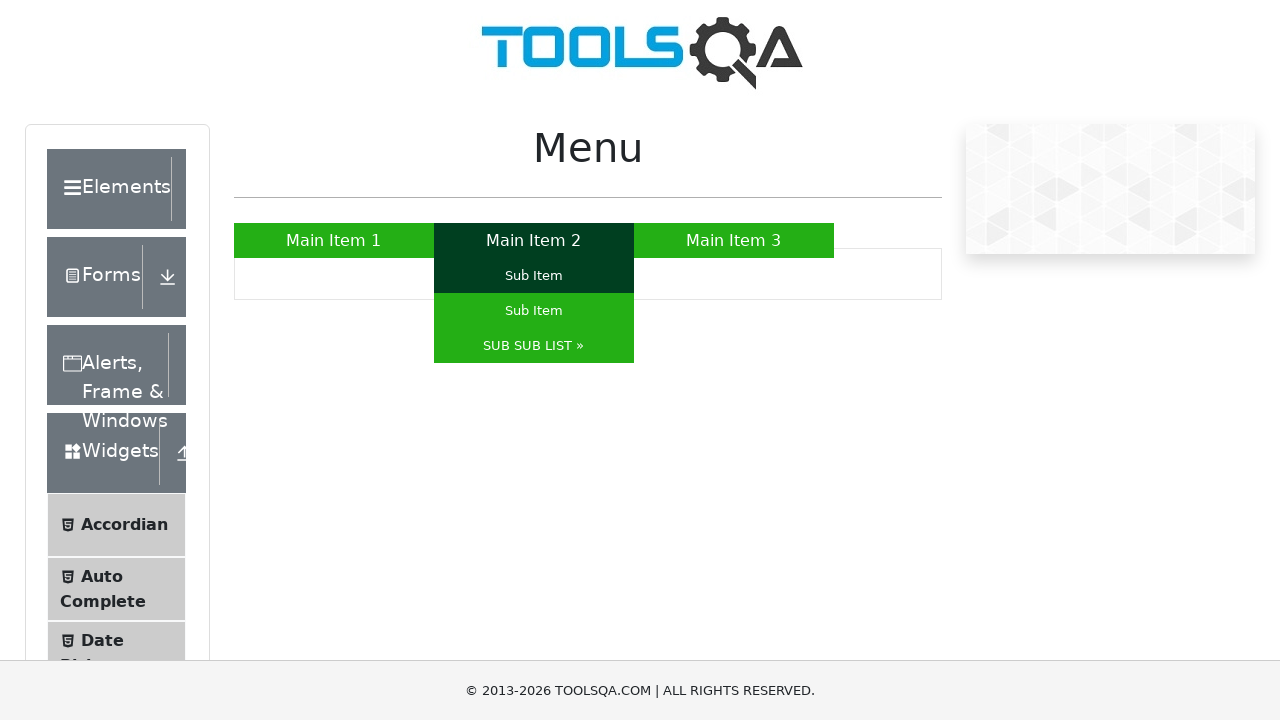

Moved mouse away from menu to coordinates (100, 100) at (100, 100)
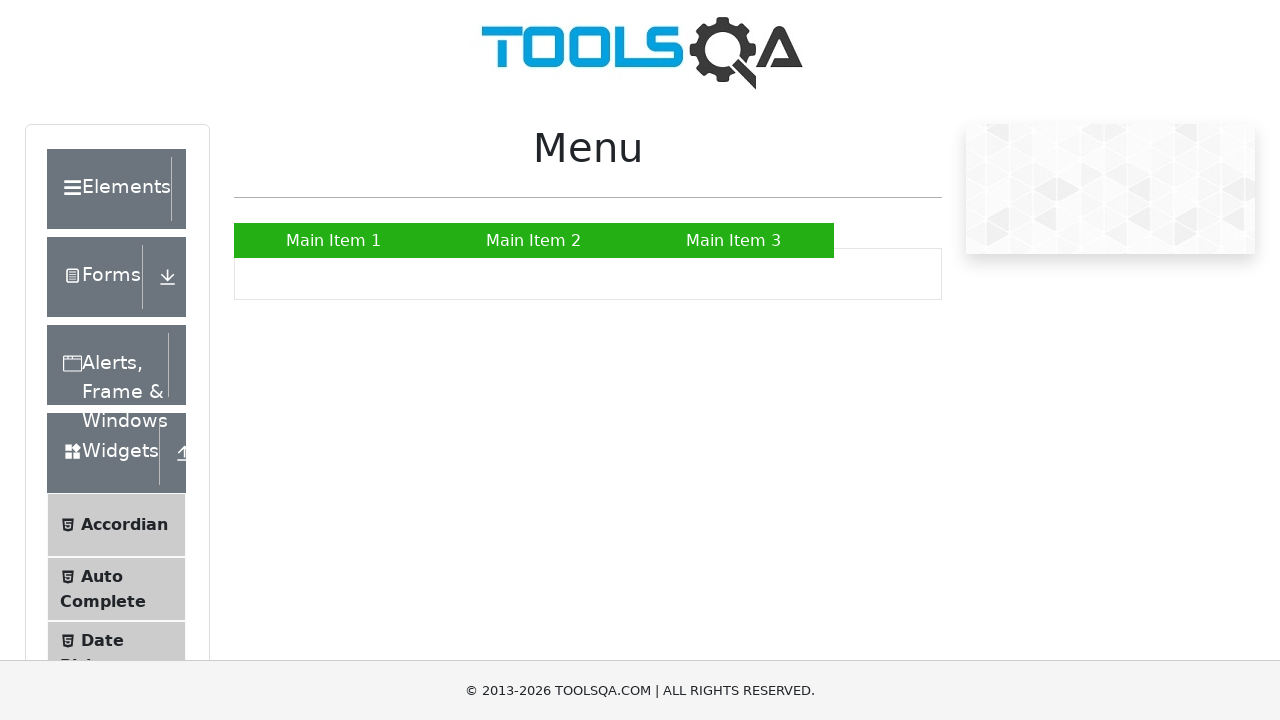

Waited 500ms for menu to collapse
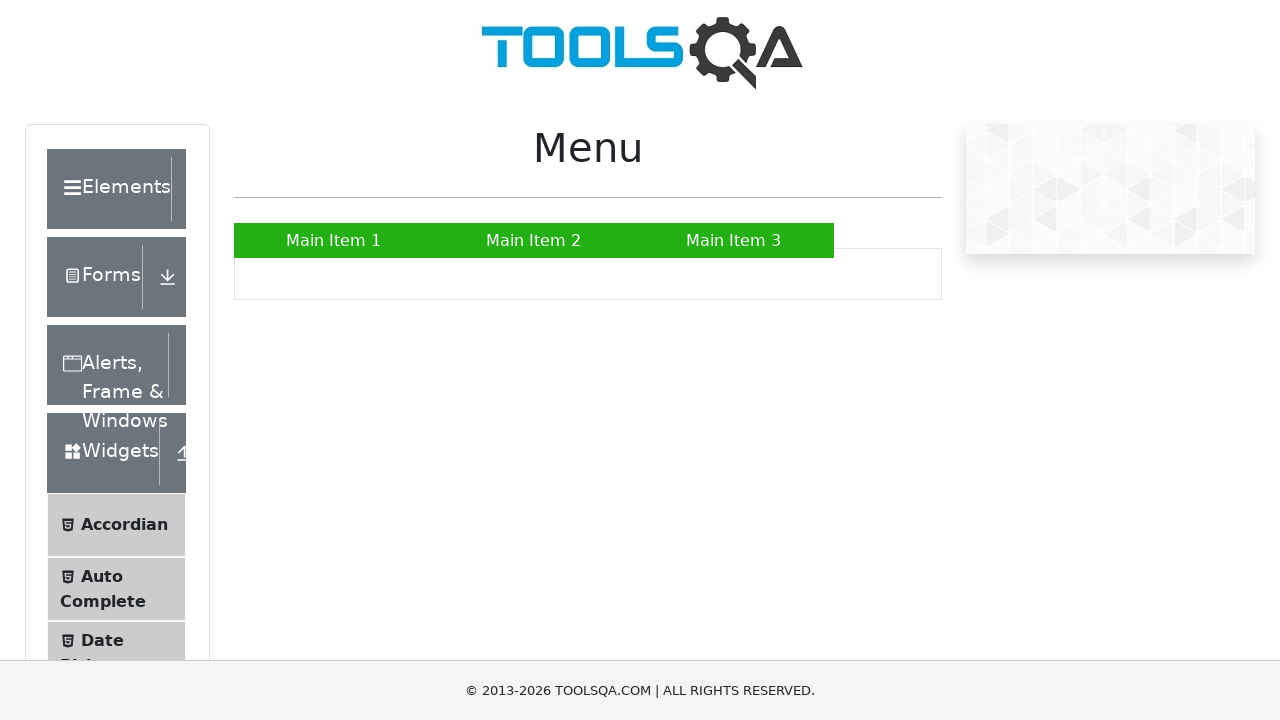

Hovered over first main menu item again to navigate back at (334, 240) on #nav > li > a >> nth=0
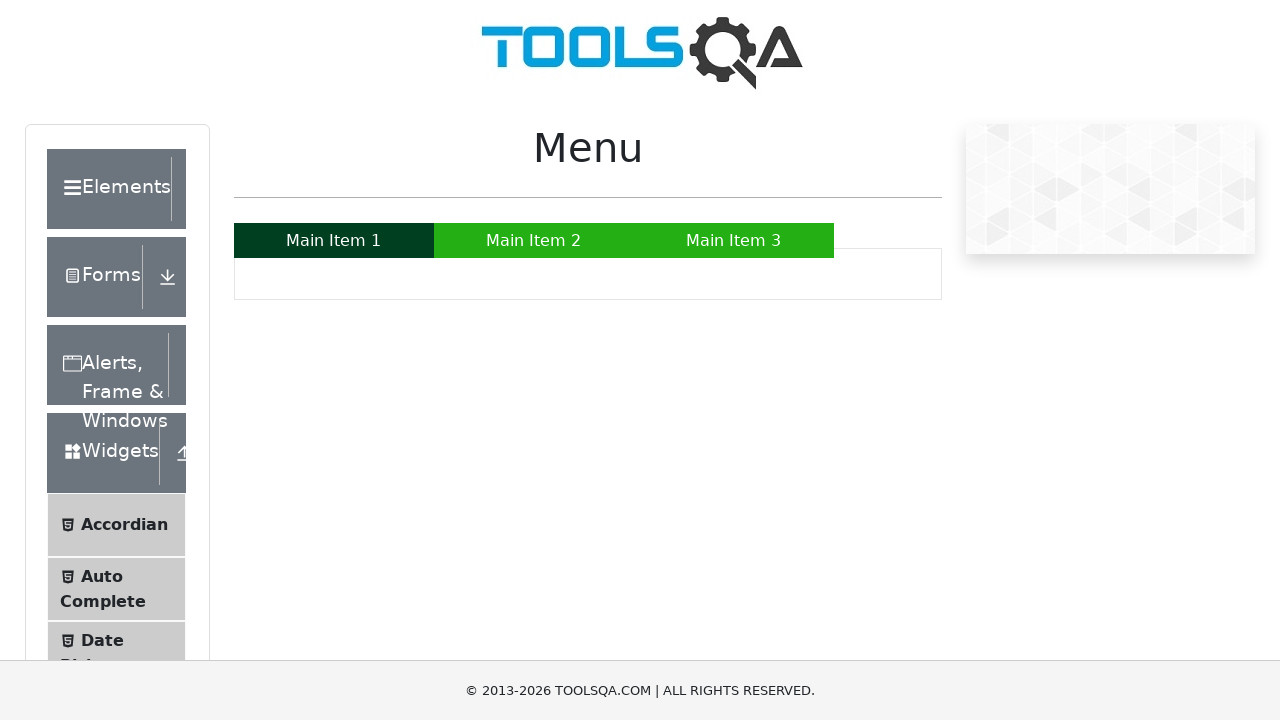

Waited 500ms for menu to display on return
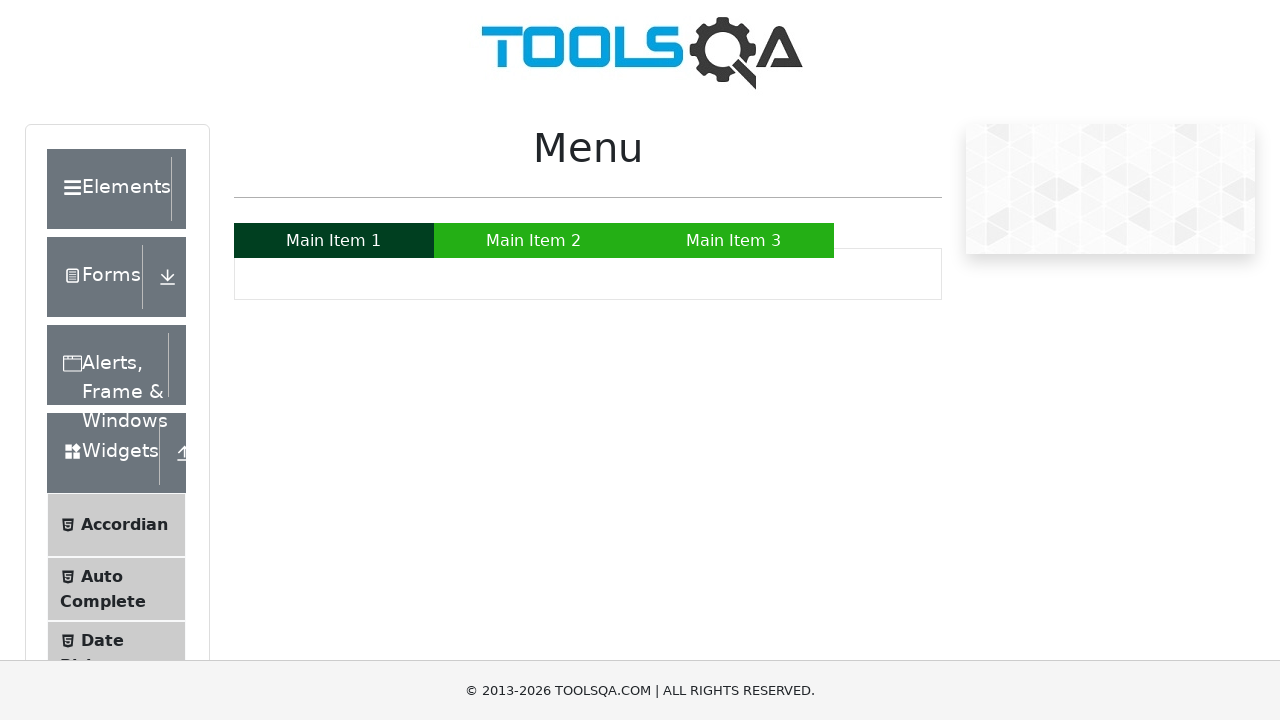

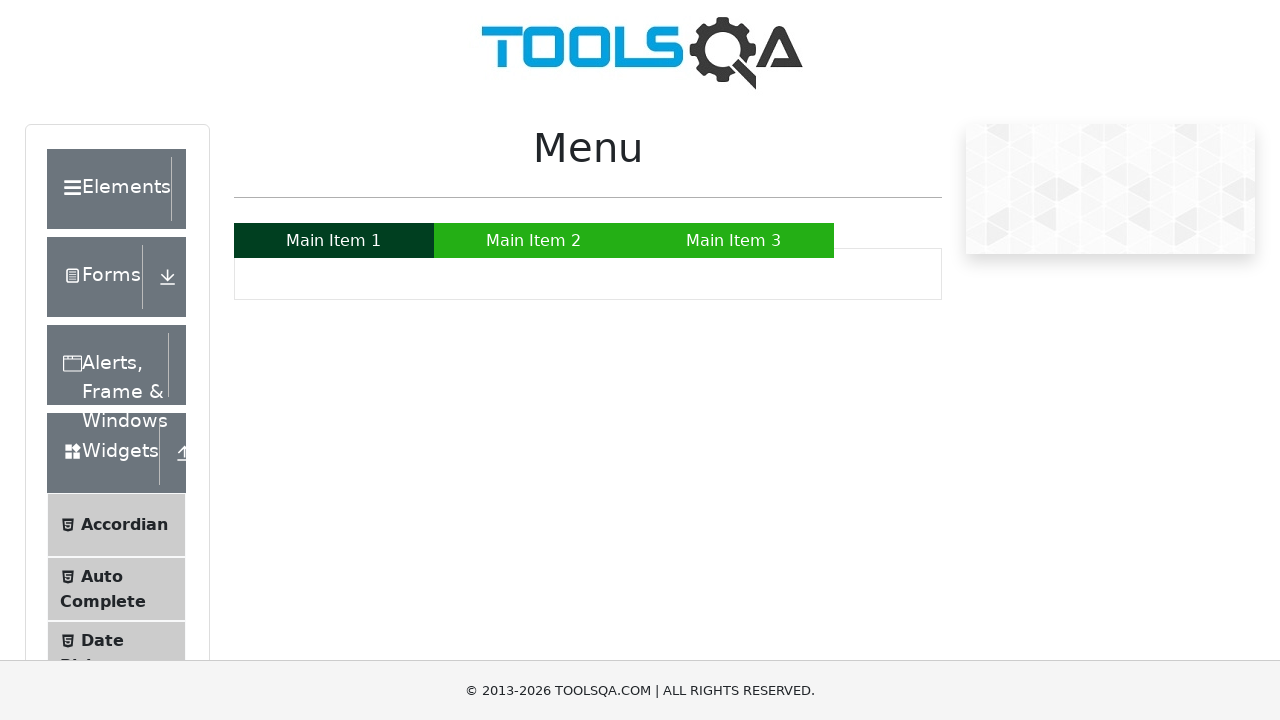